Tests a web form by filling in a text field and submitting the form, then verifying the success message

Starting URL: https://www.selenium.dev/selenium/web/web-form.html

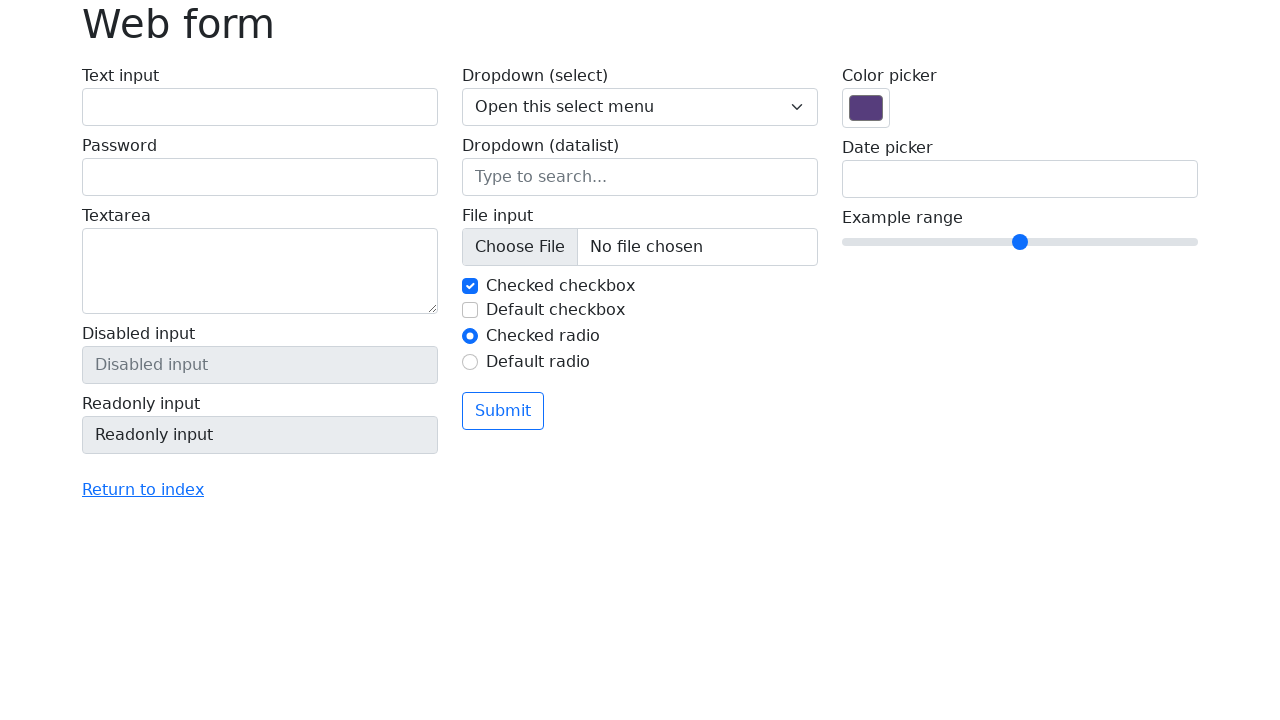

Waited for text input field to be available
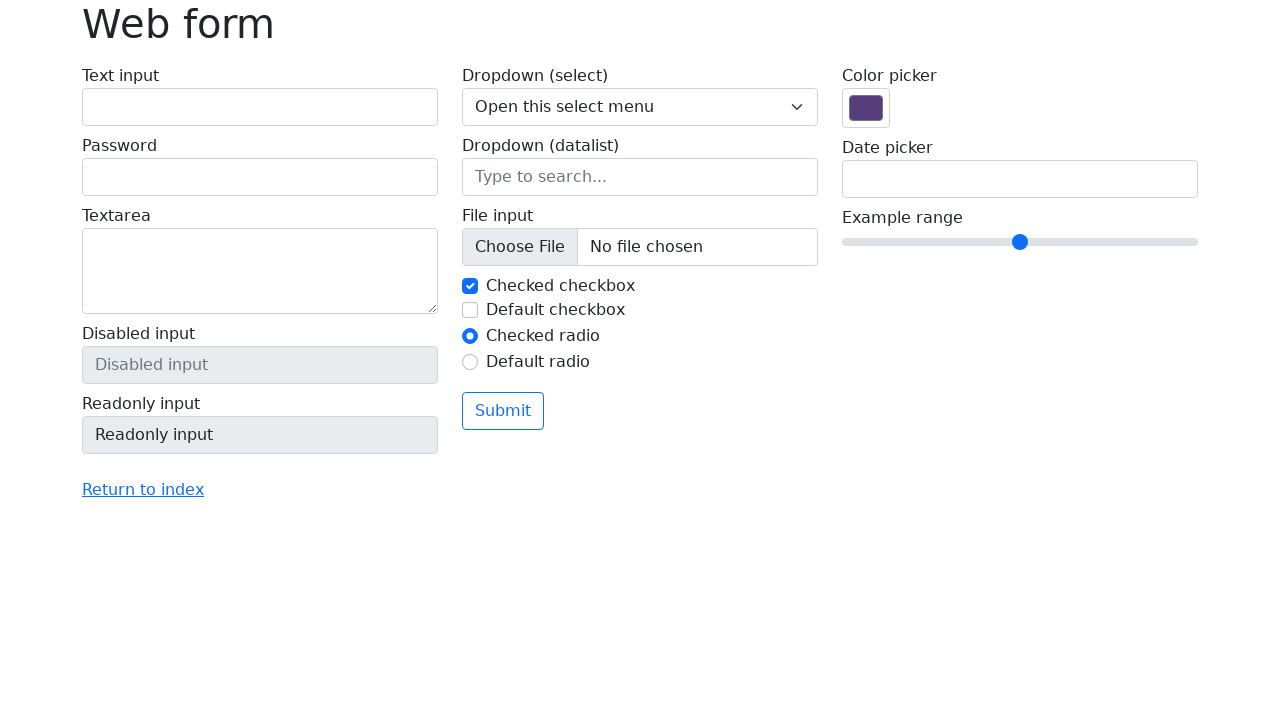

Filled text input field with 'Selenium' on input[name='my-text']
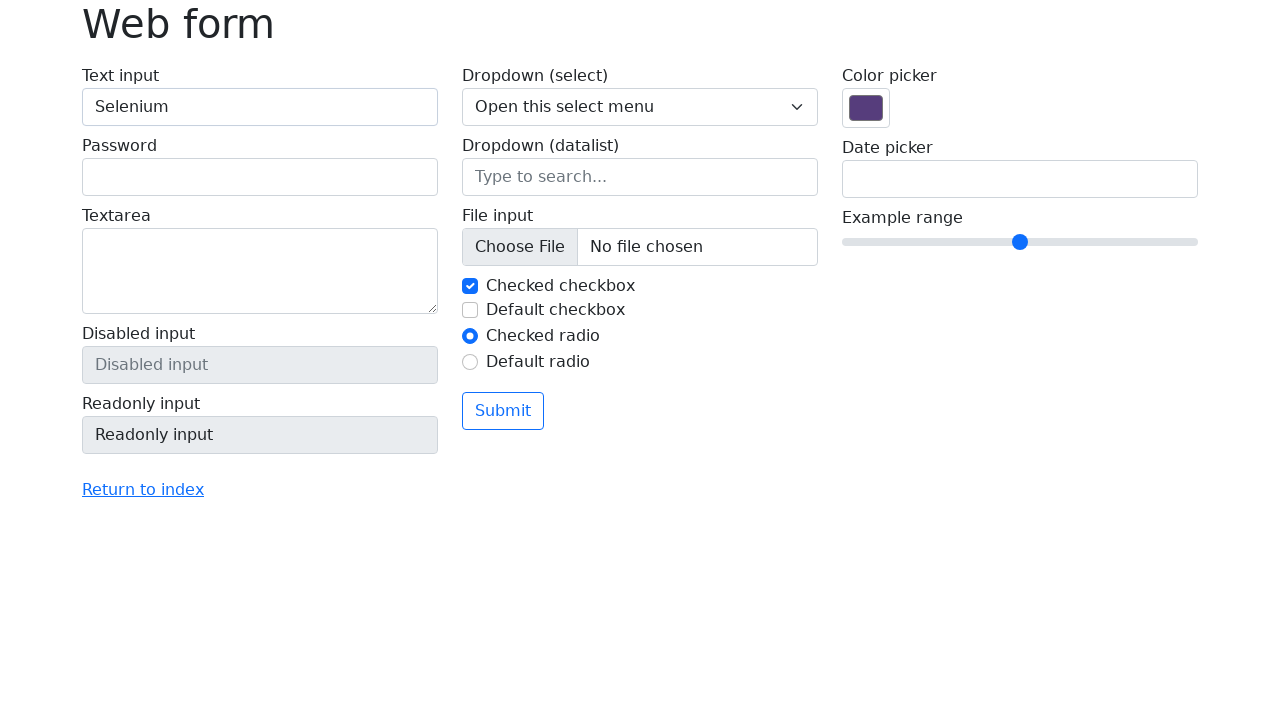

Clicked the submit button at (503, 411) on button
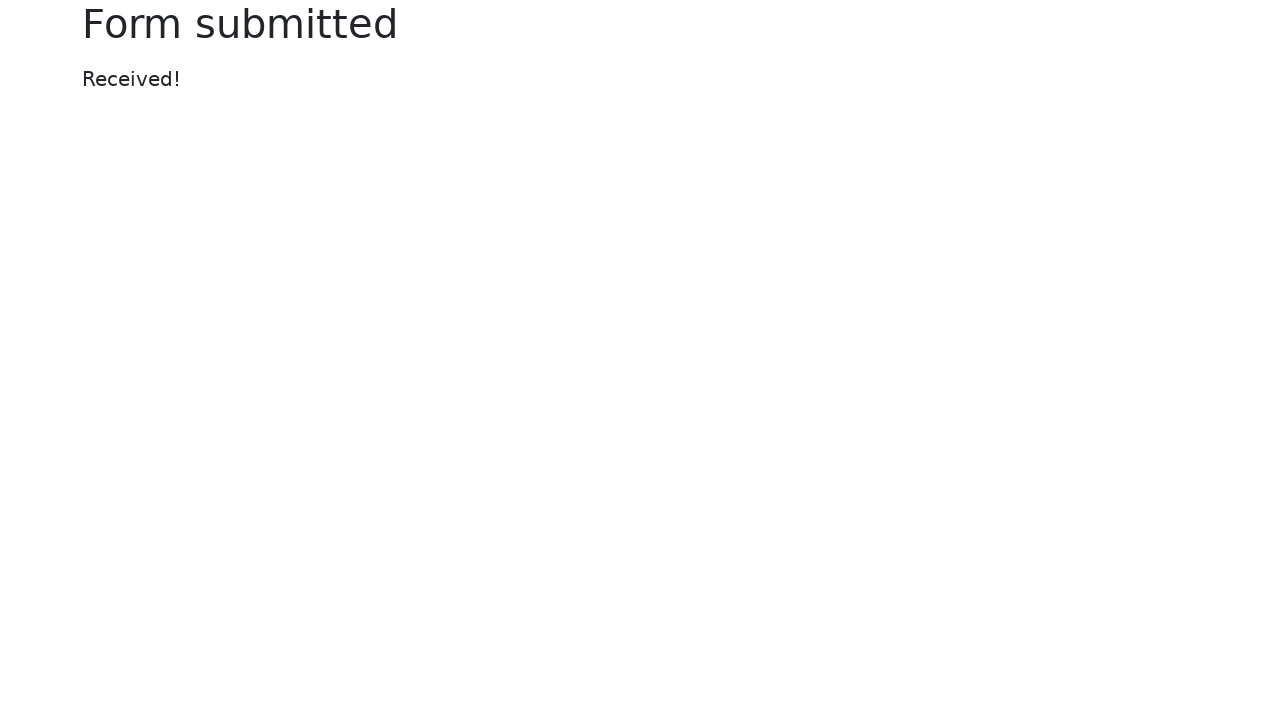

Waited for success message to appear
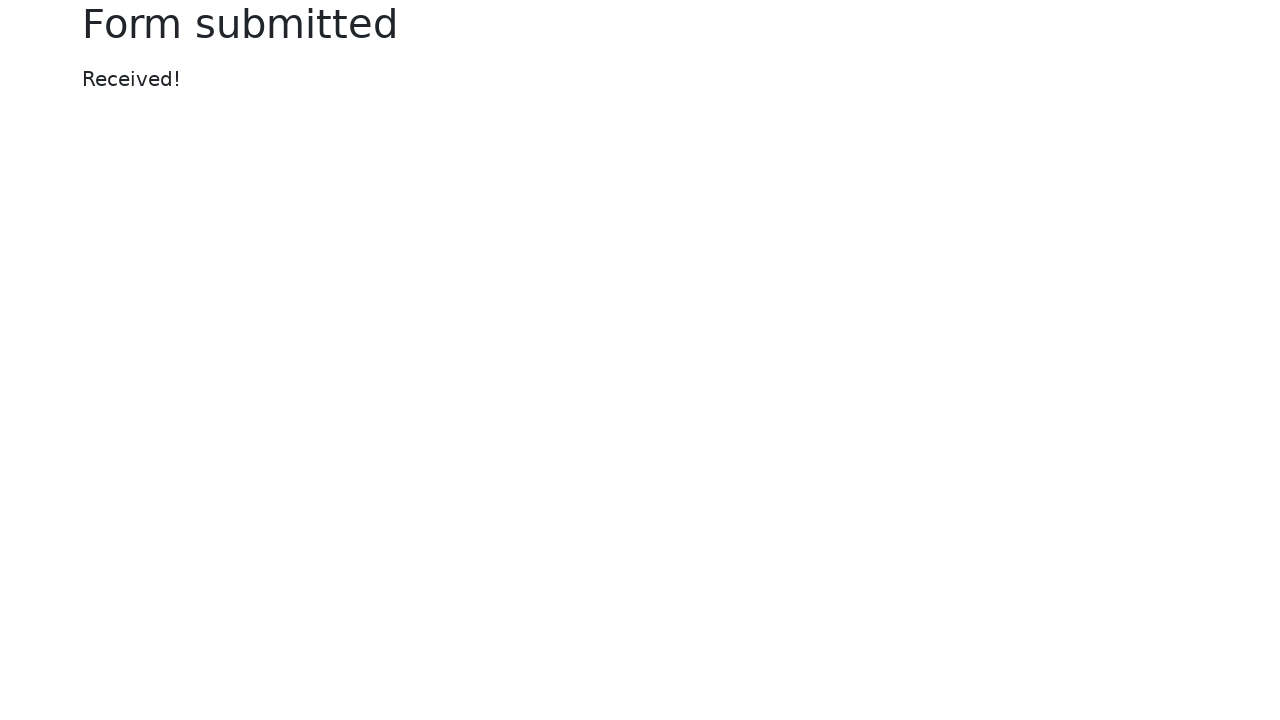

Retrieved success message text
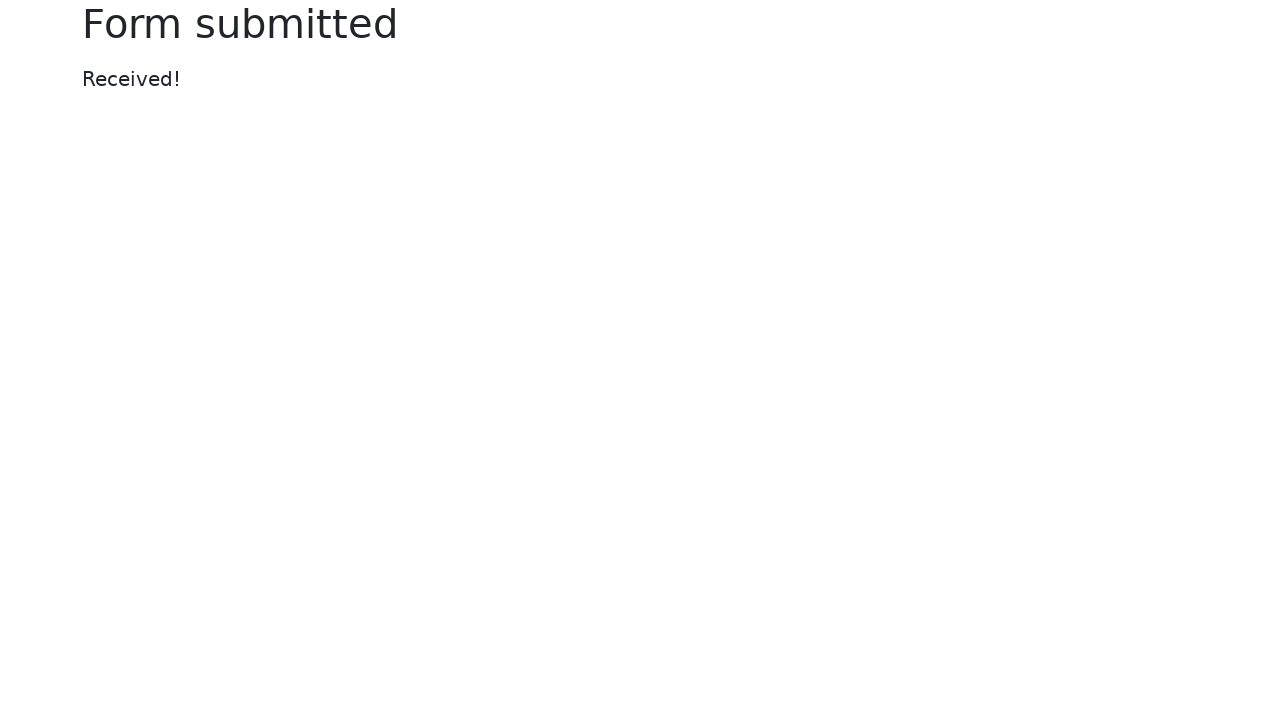

Verified success message equals 'Received!'
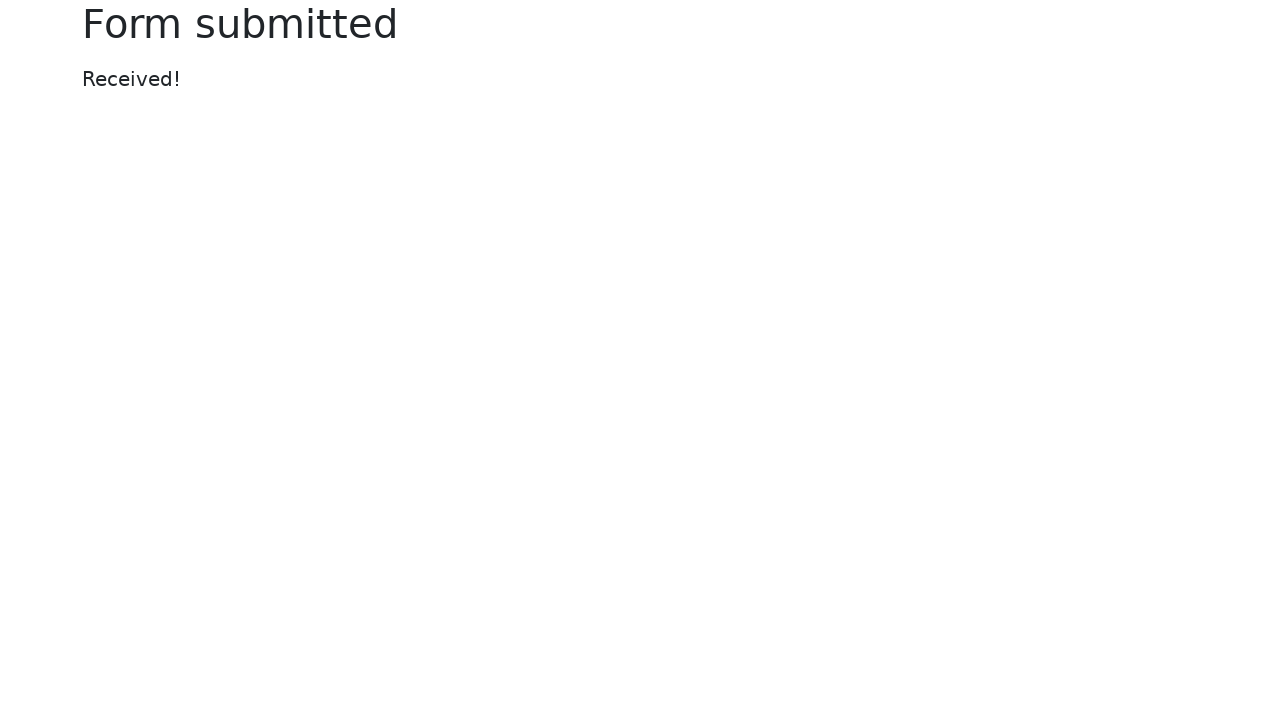

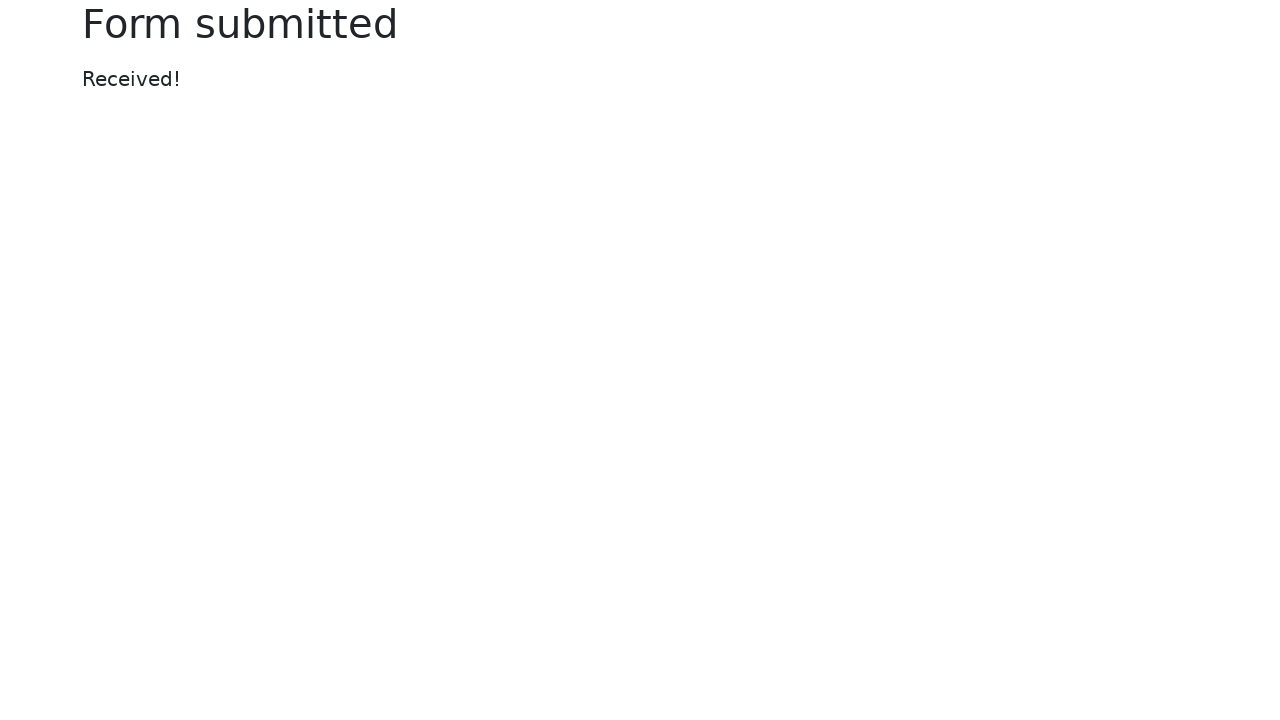